Navigates to Douban website and calculates the full page dimensions using JavaScript to determine scroll width and height

Starting URL: http://www.douban.com

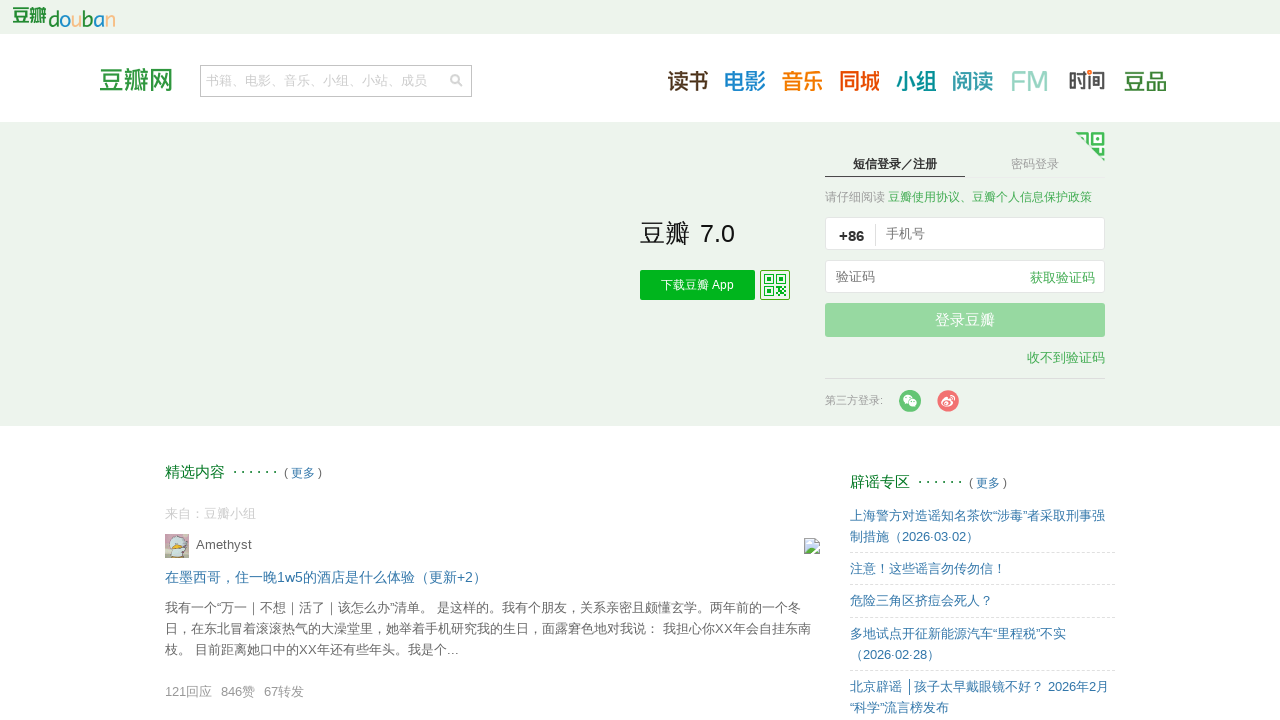

Navigated to Douban website
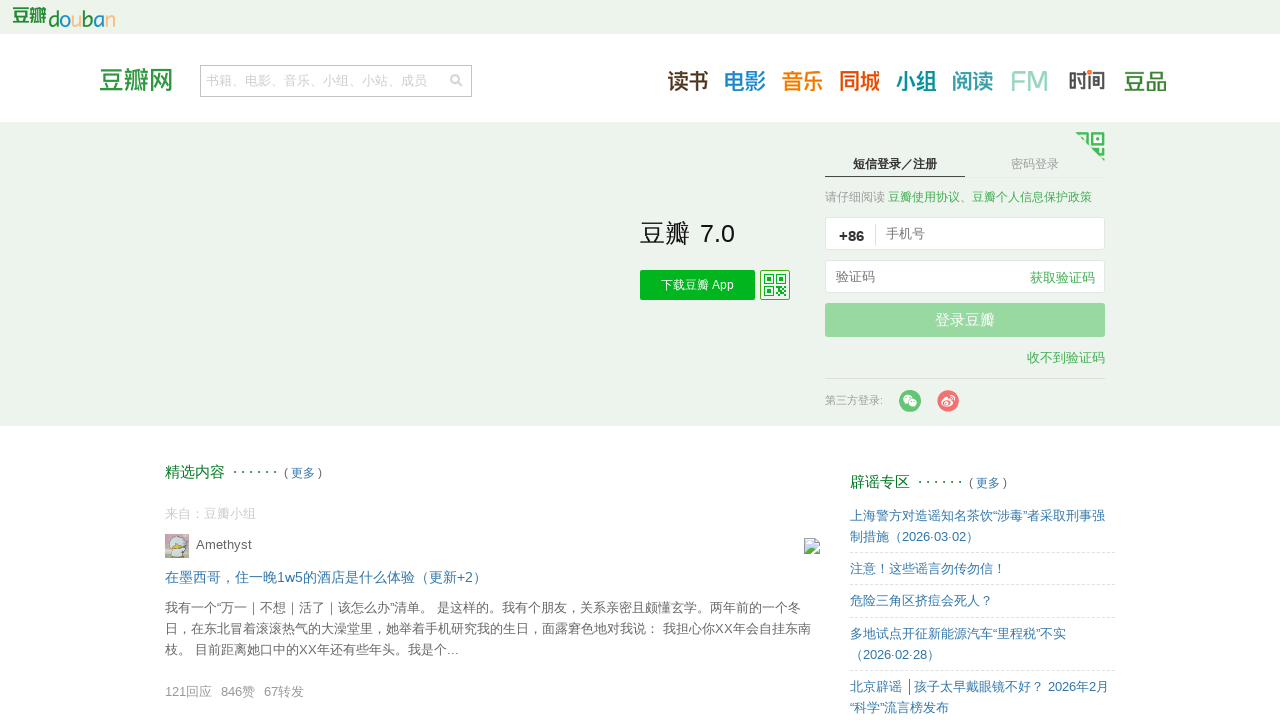

Calculated full page width: 1280px
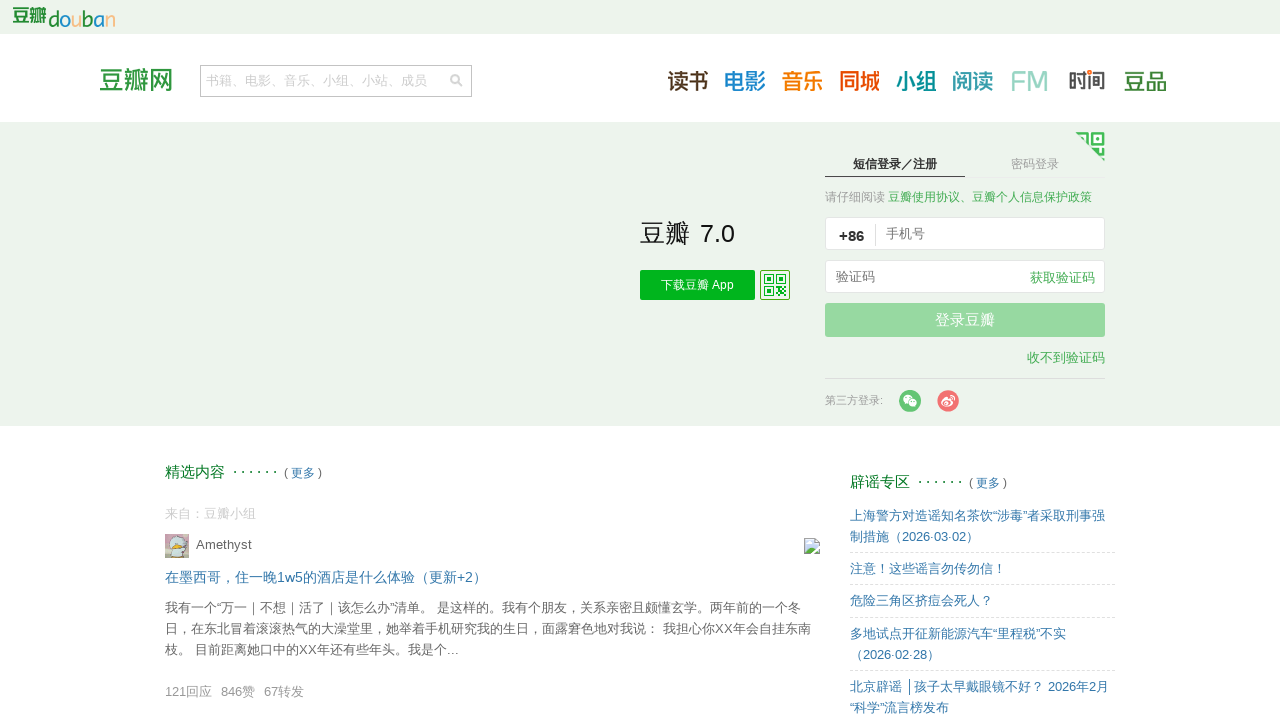

Calculated full page height: 5696px
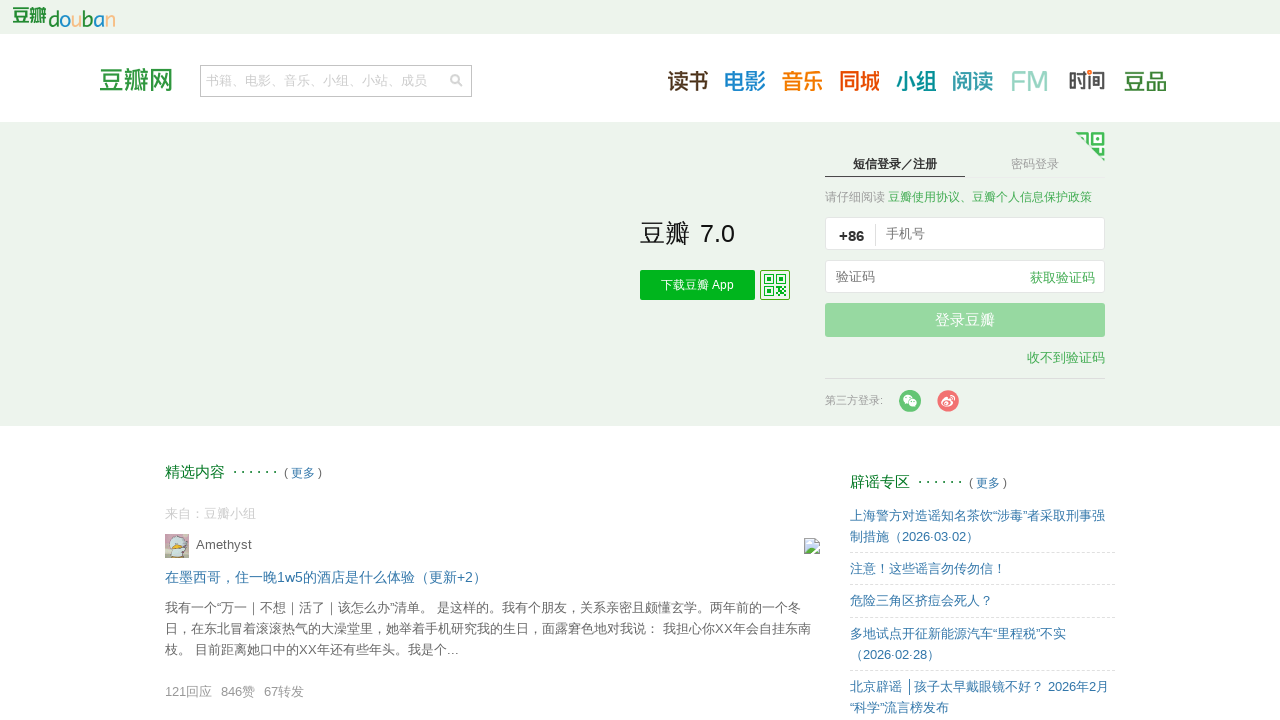

Set viewport to 1380x5796px to capture full page
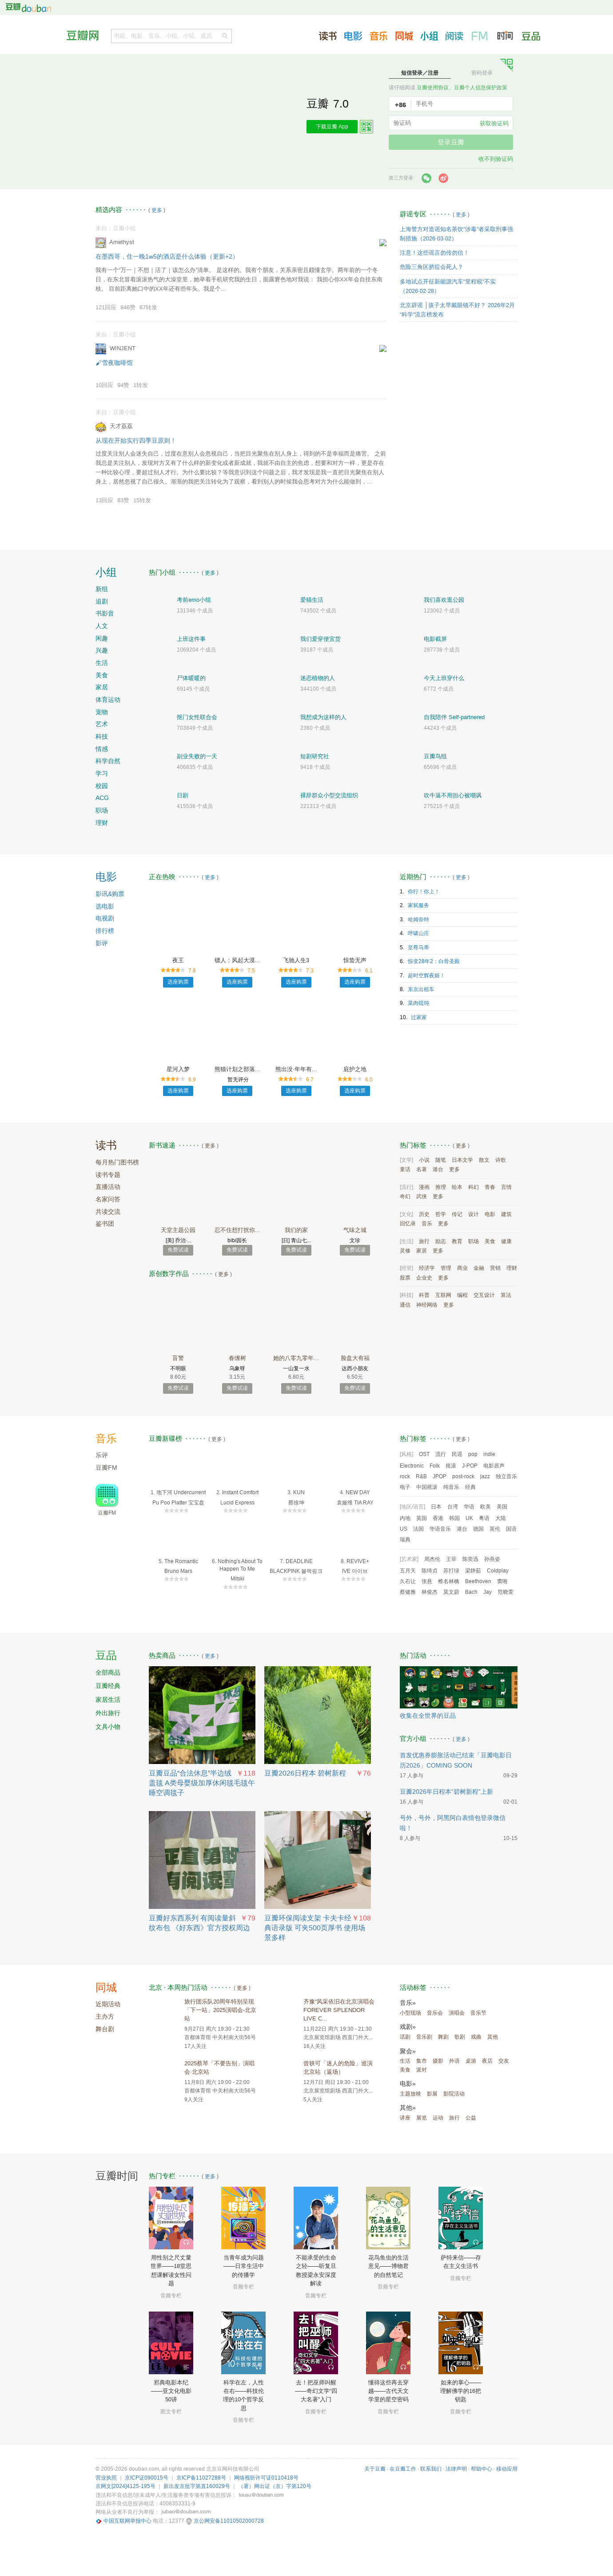

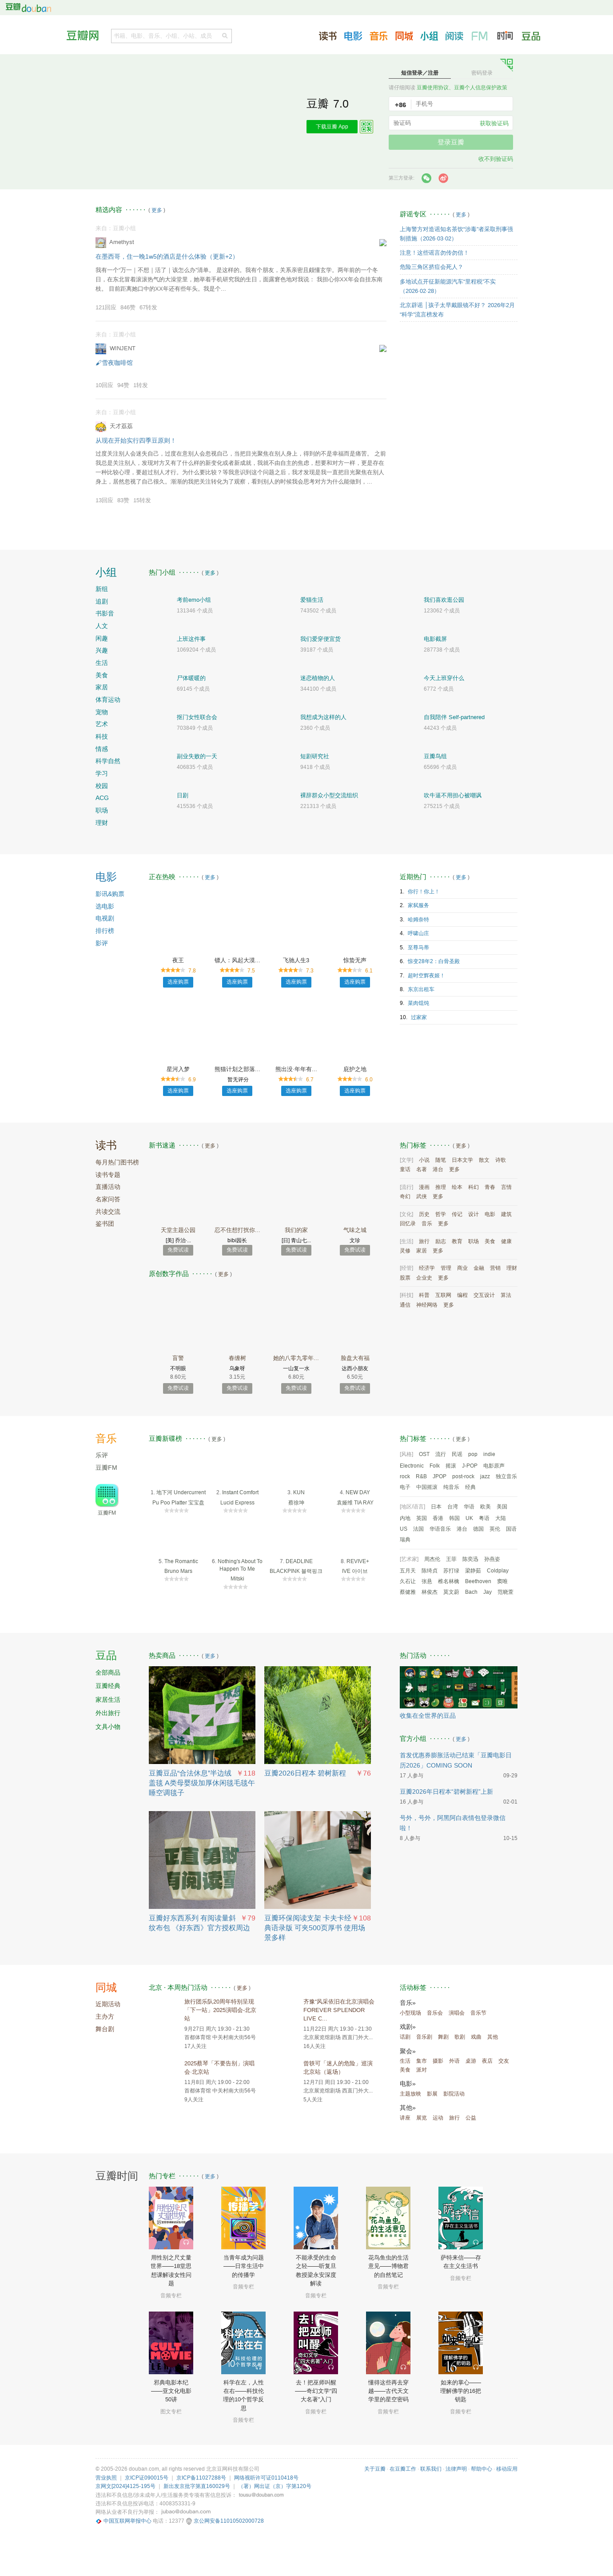